Tests interaction with a dynamic HTML table by scrolling to it, locating the table element, and verifying the table structure including rows, headers, and columns.

Starting URL: https://testautomationpractice.blogspot.com/

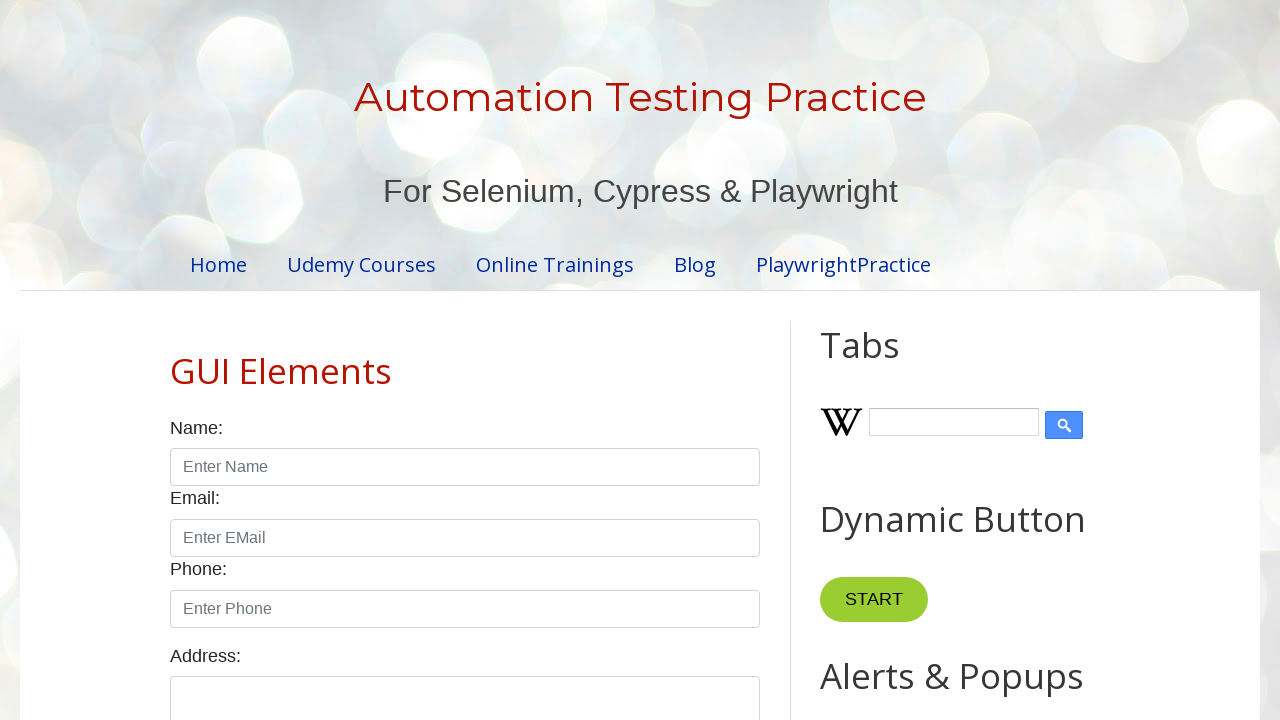

Waited for product table selector to be present in DOM
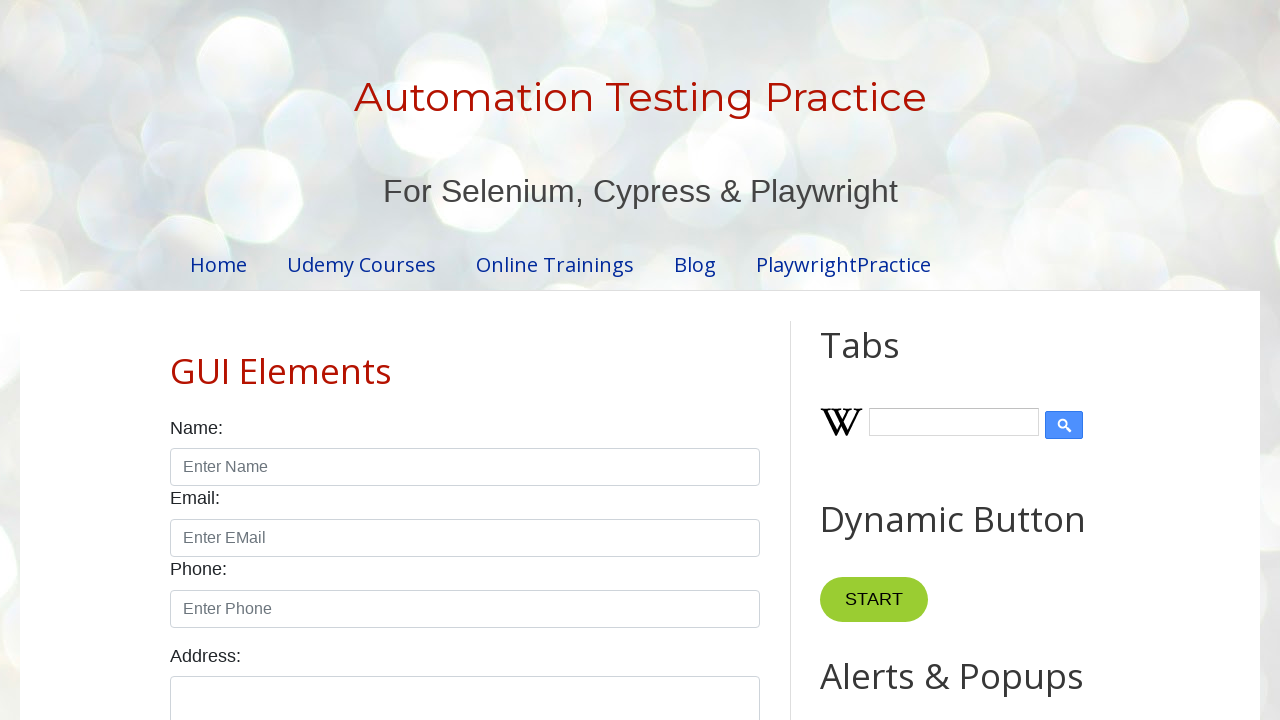

Scrolled down 1500 pixels to make table visible
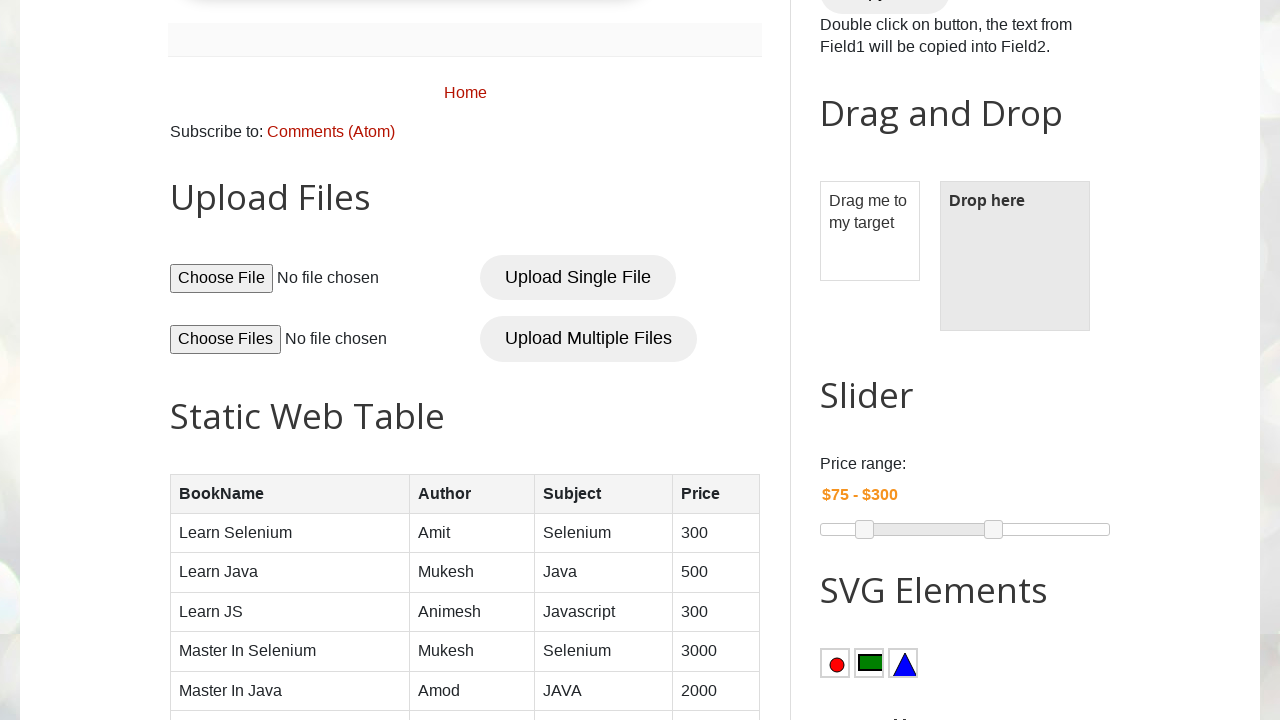

Located the product table element
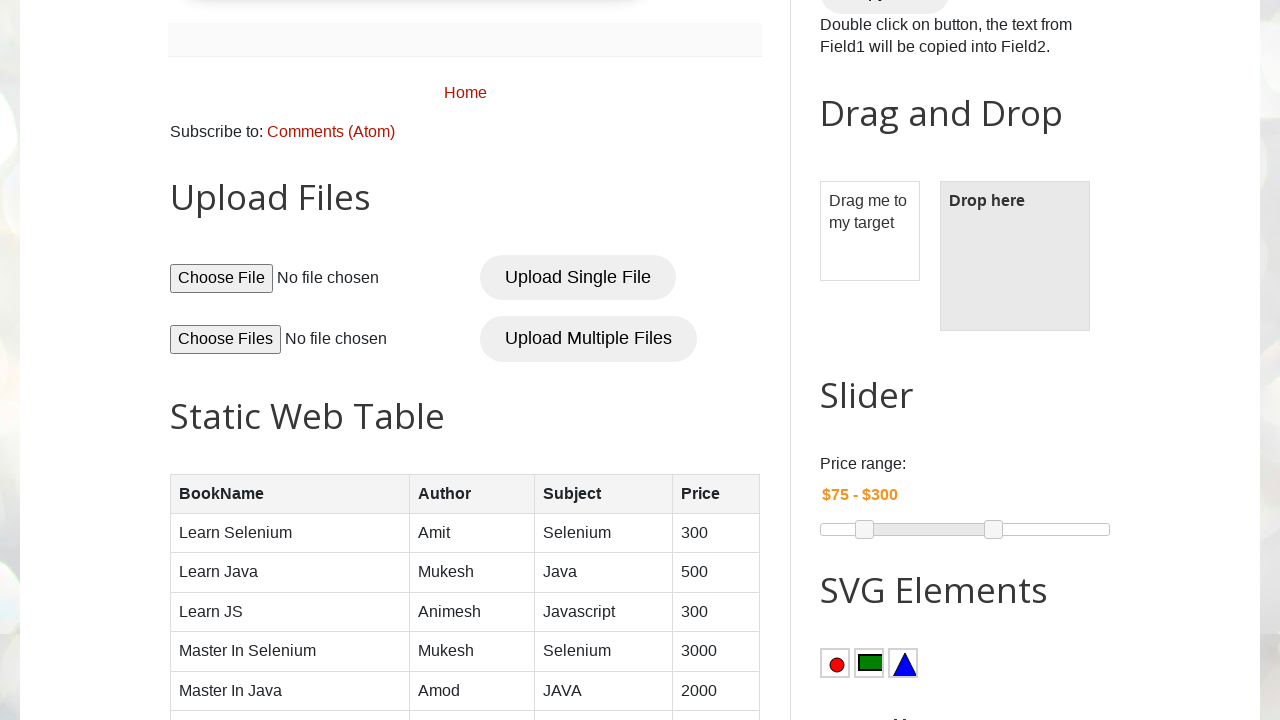

Verified product table is visible on page
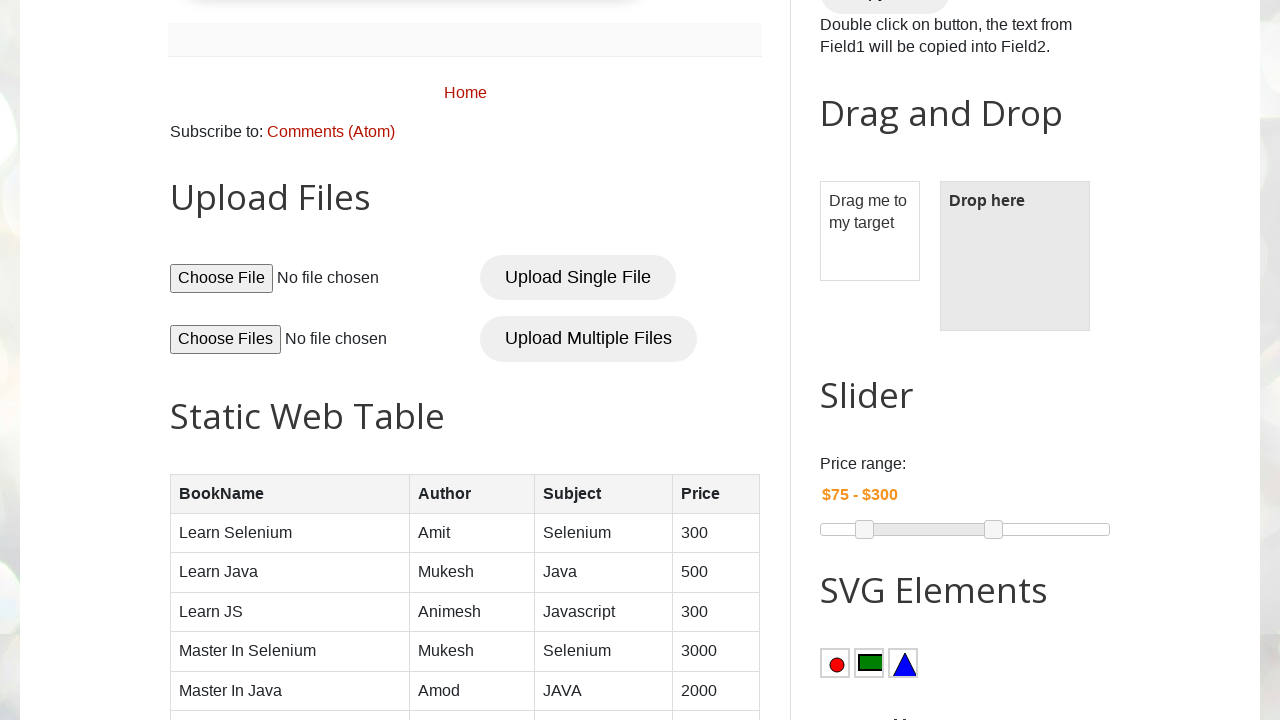

Verified table headers are present and visible
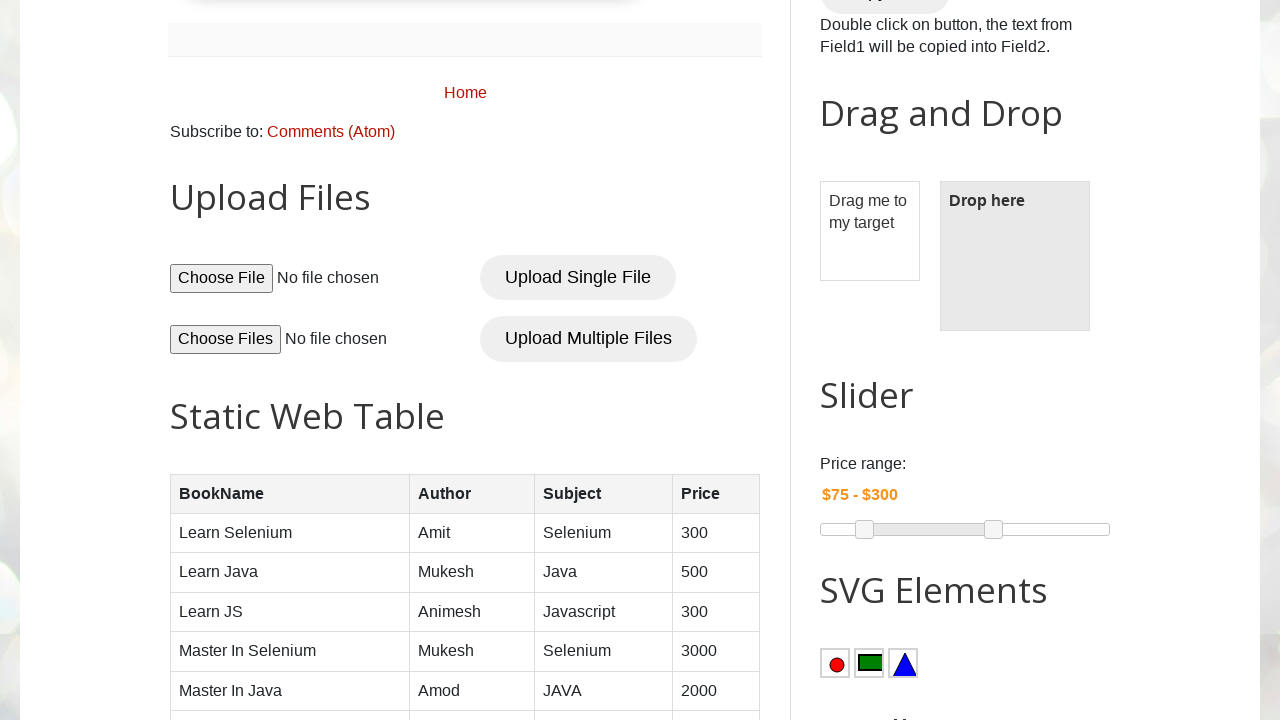

Verified table rows are present and visible
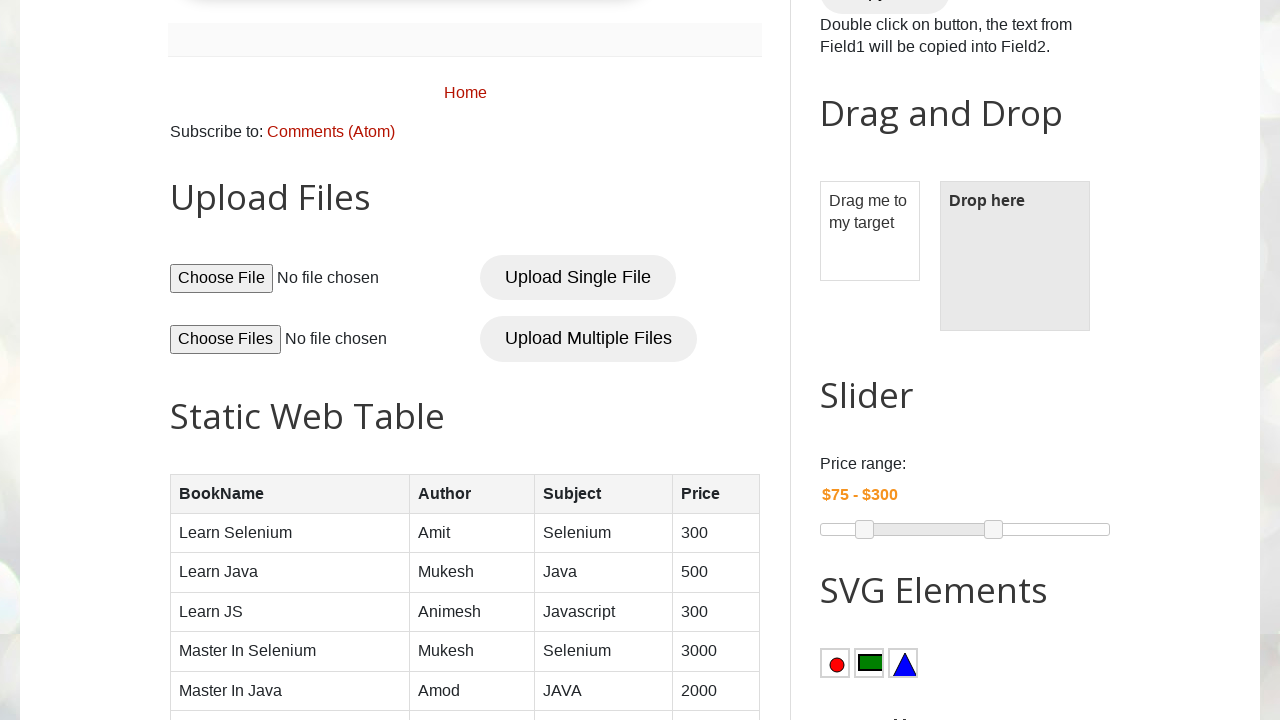

Verified table data cells are present and visible
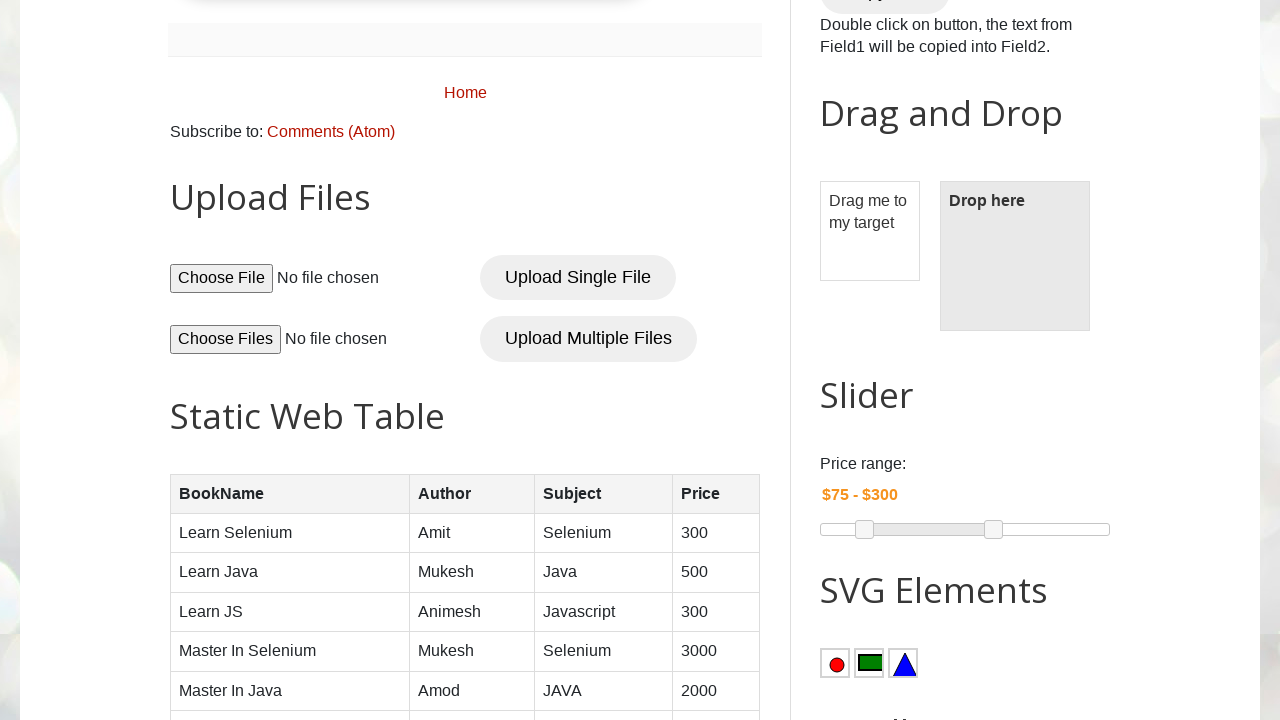

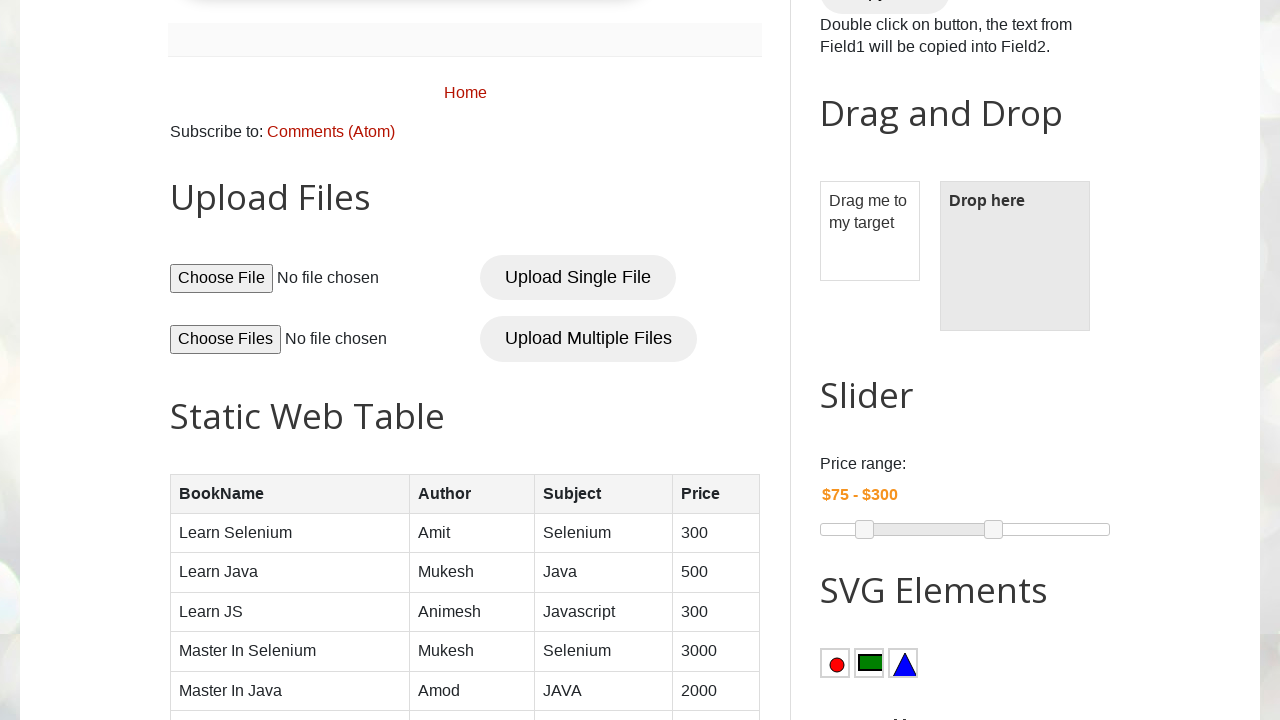